Tests slider interaction functionality by moving a range slider element and clicking on it on a demo QA site

Starting URL: https://demoqa.com/slider

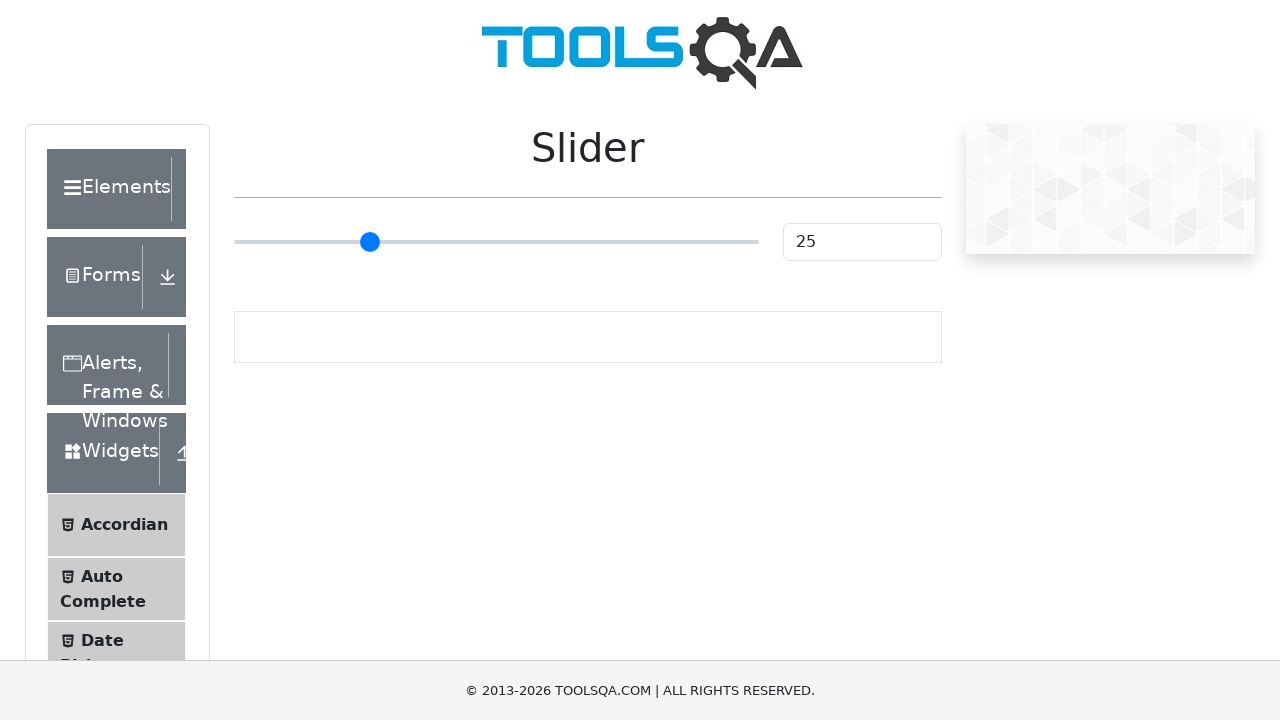

Located the primary range slider element
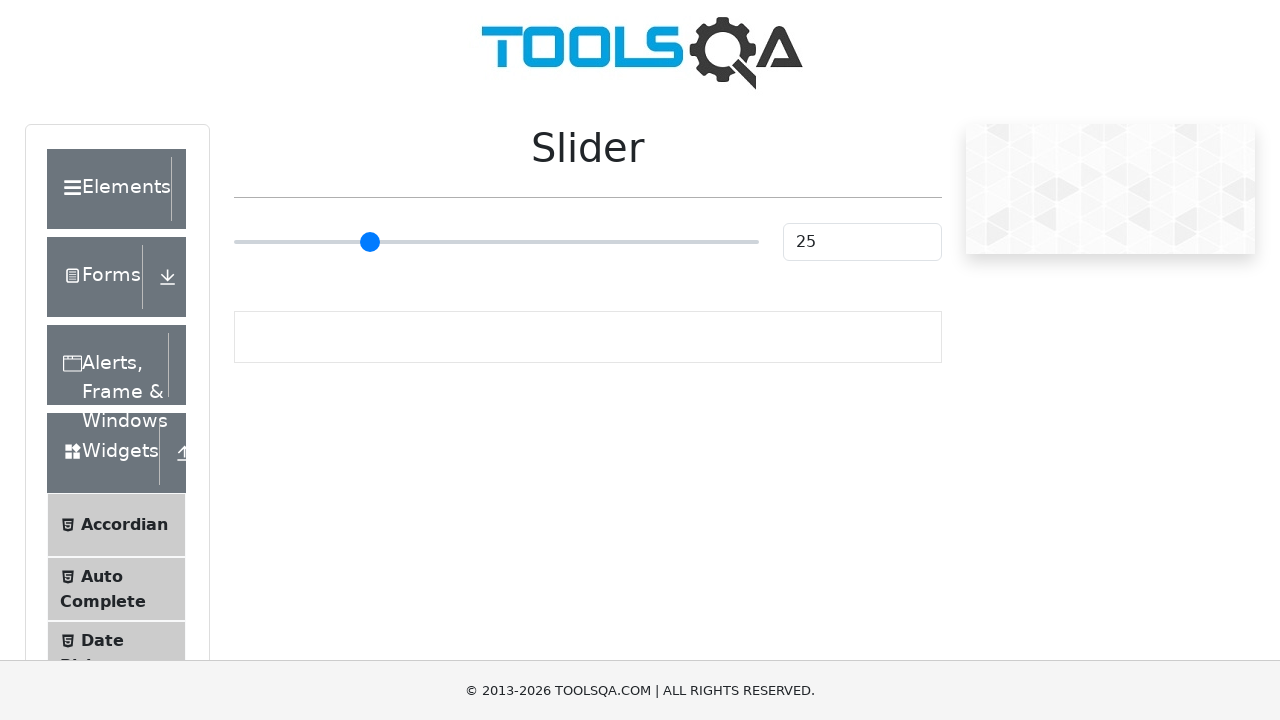

Slider element is now visible
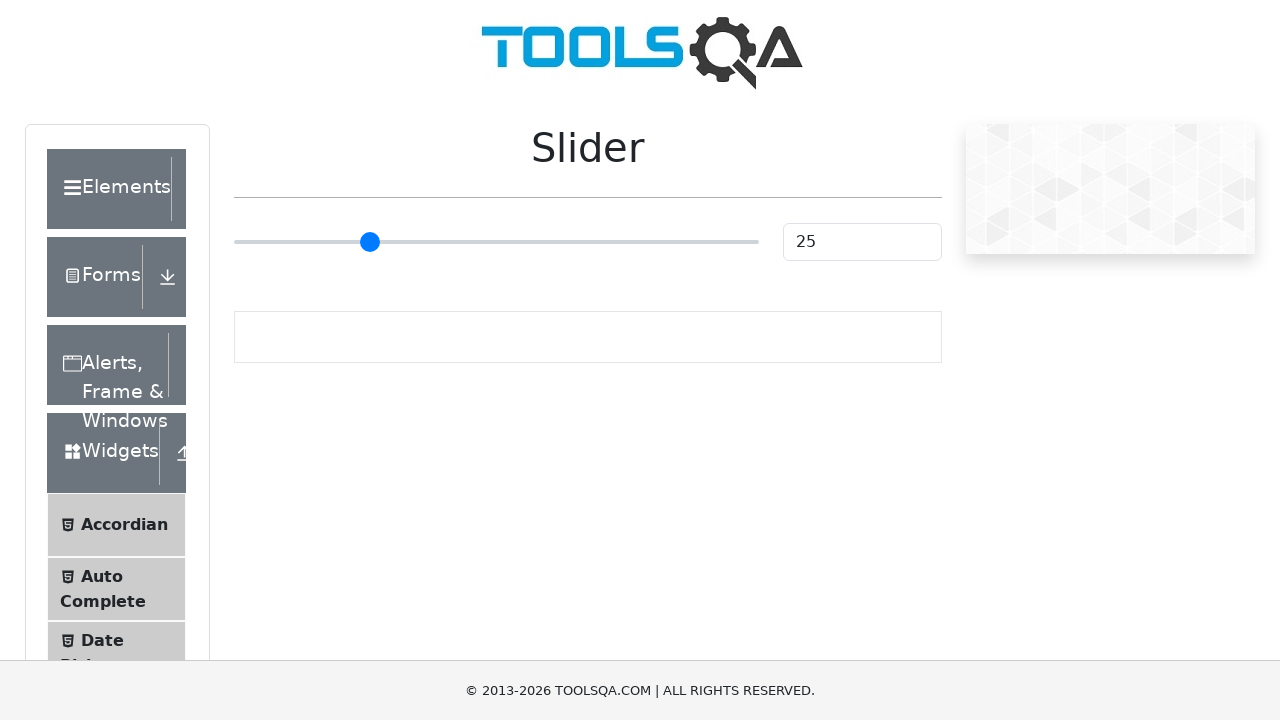

Retrieved bounding box dimensions of the slider
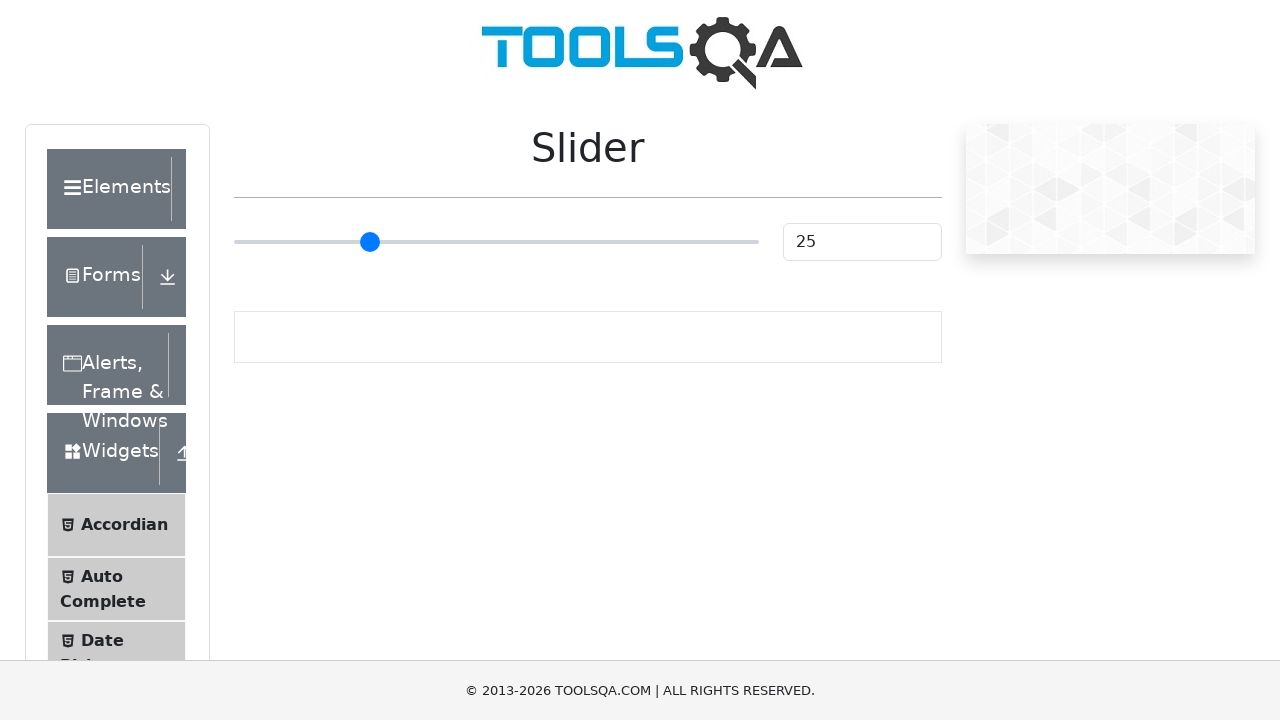

Moved mouse to offset position on slider (25 pixels from center) at (521, 242)
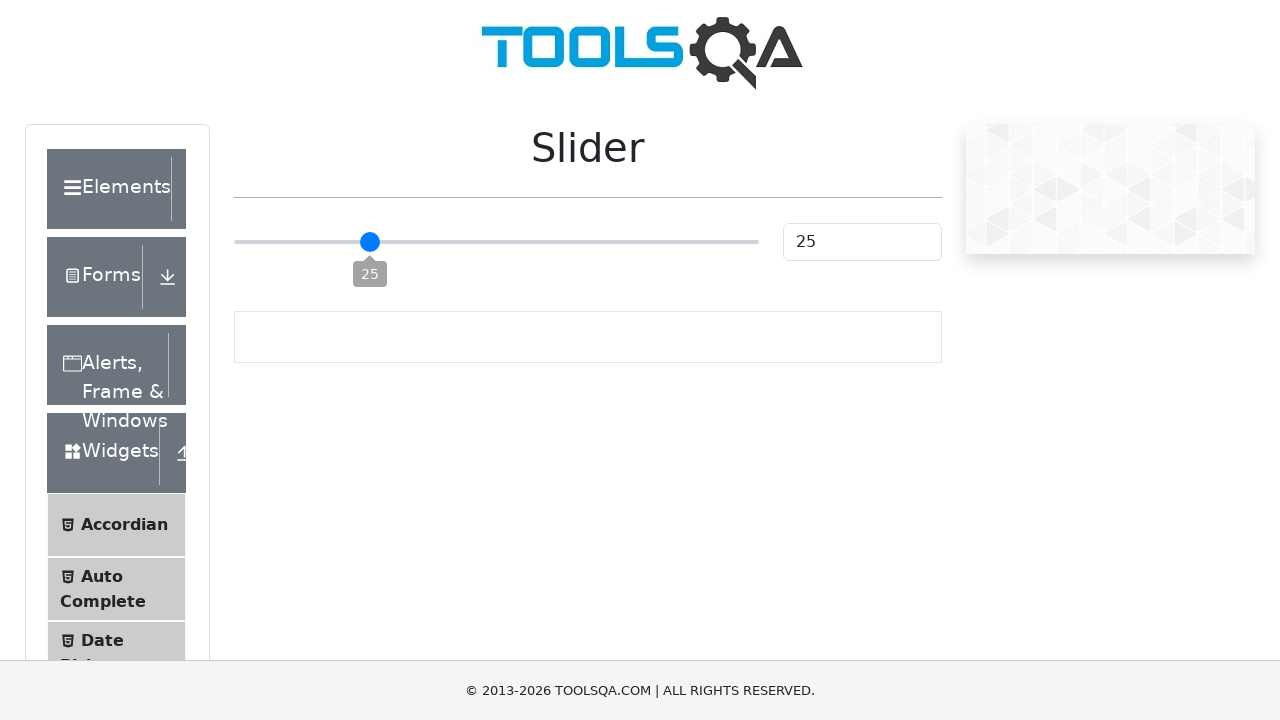

Pressed mouse button down on slider at (521, 242)
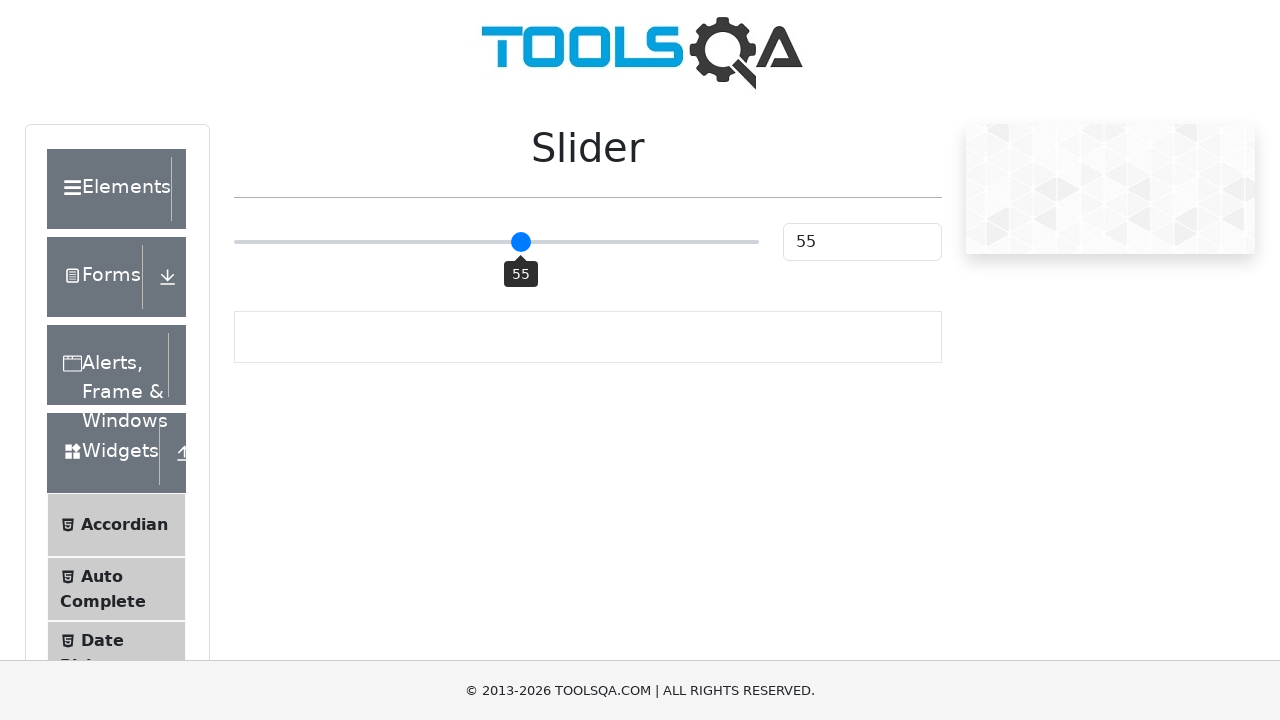

Released mouse button to complete drag interaction at (521, 242)
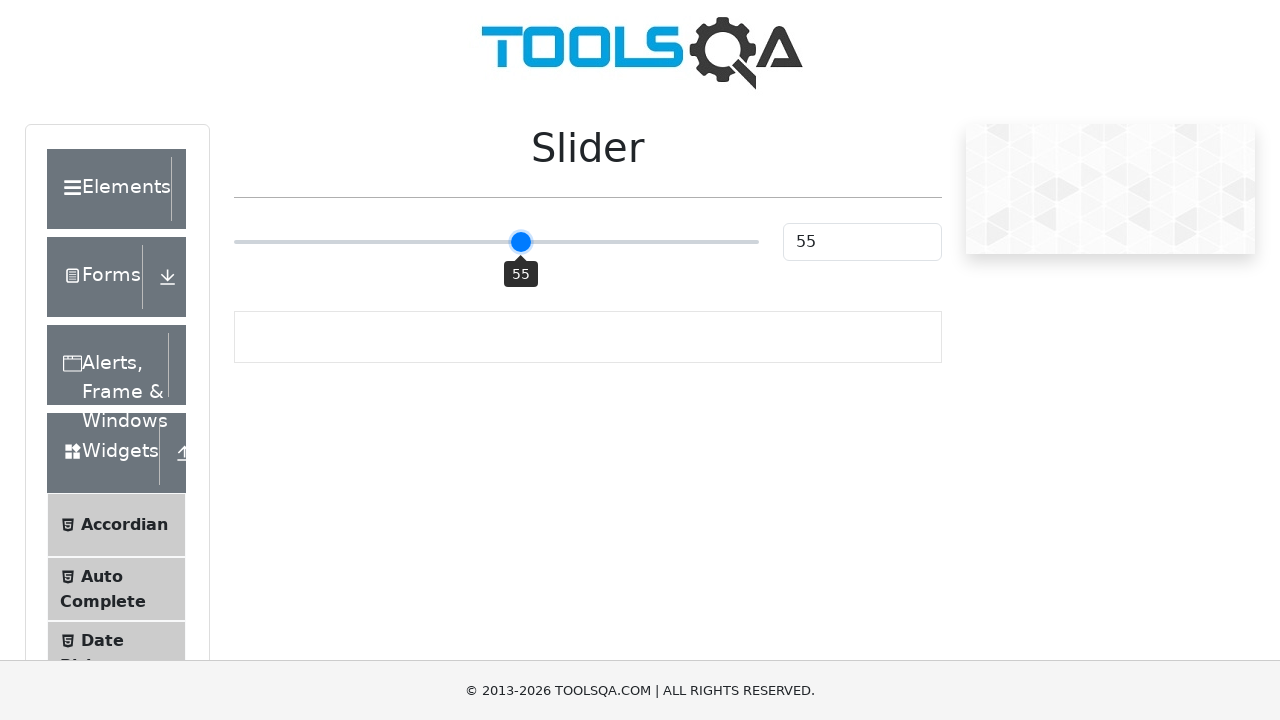

Clicked on the slider element at (496, 242) on .range-slider--primary
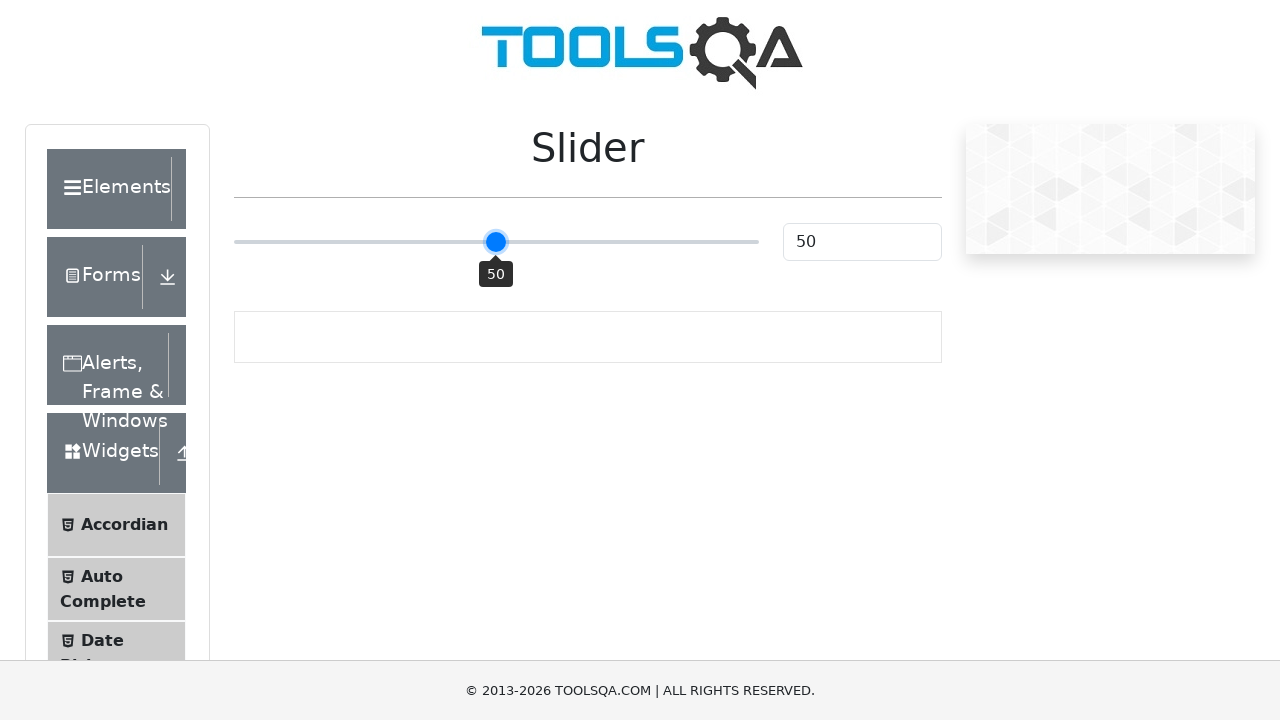

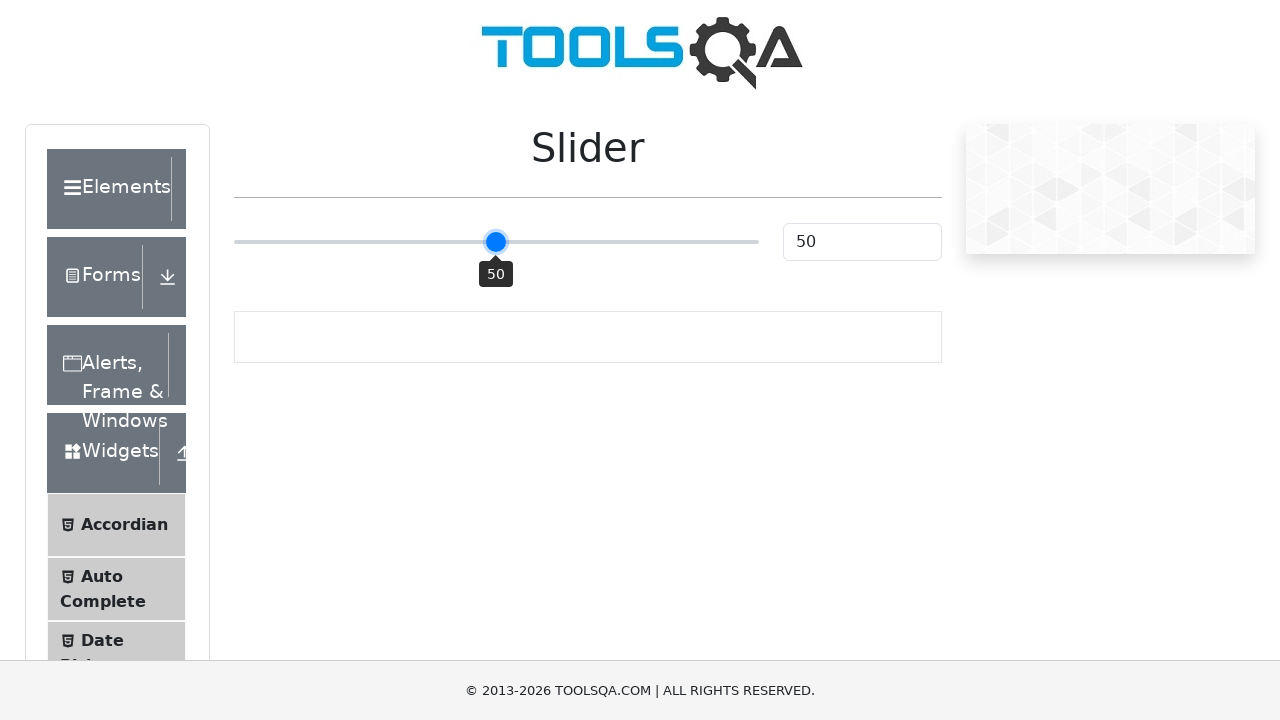